Tests window handling functionality by clicking a button to open a new window and switching to the newly opened window

Starting URL: https://www.hyrtutorials.com/p/window-handles-practice.html

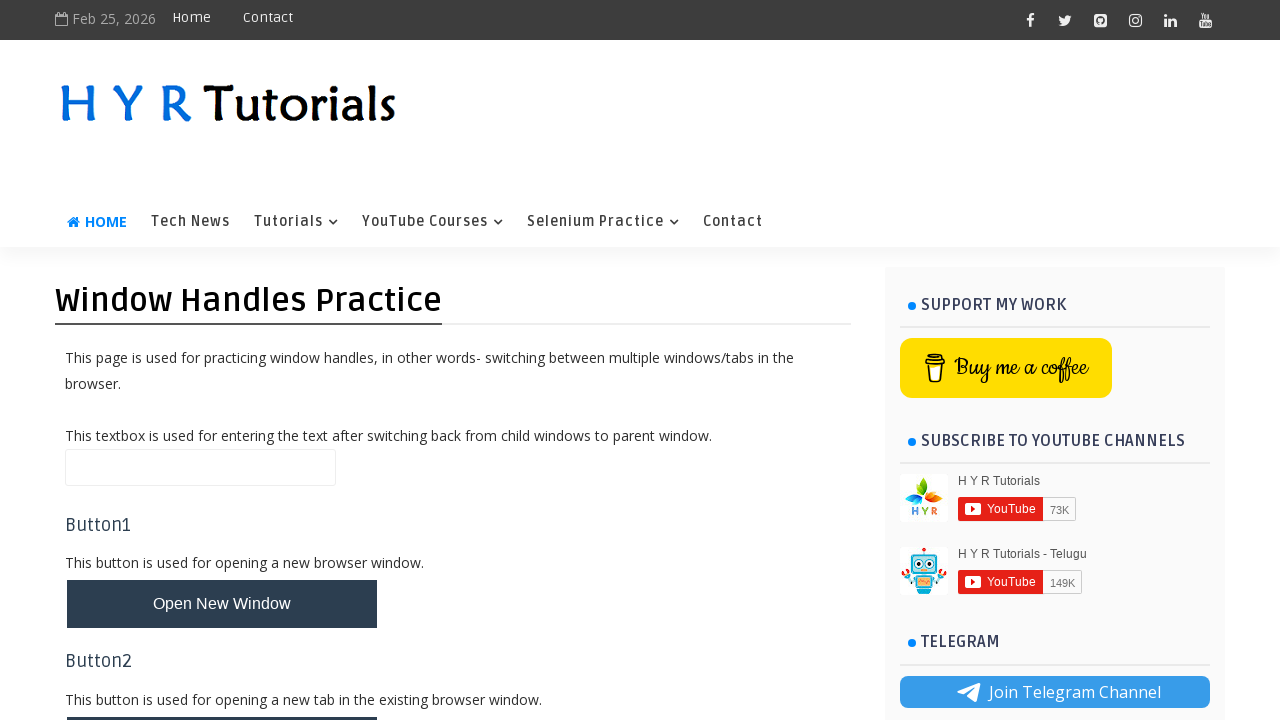

Clicked button to open new window at (222, 604) on #newWindowBtn
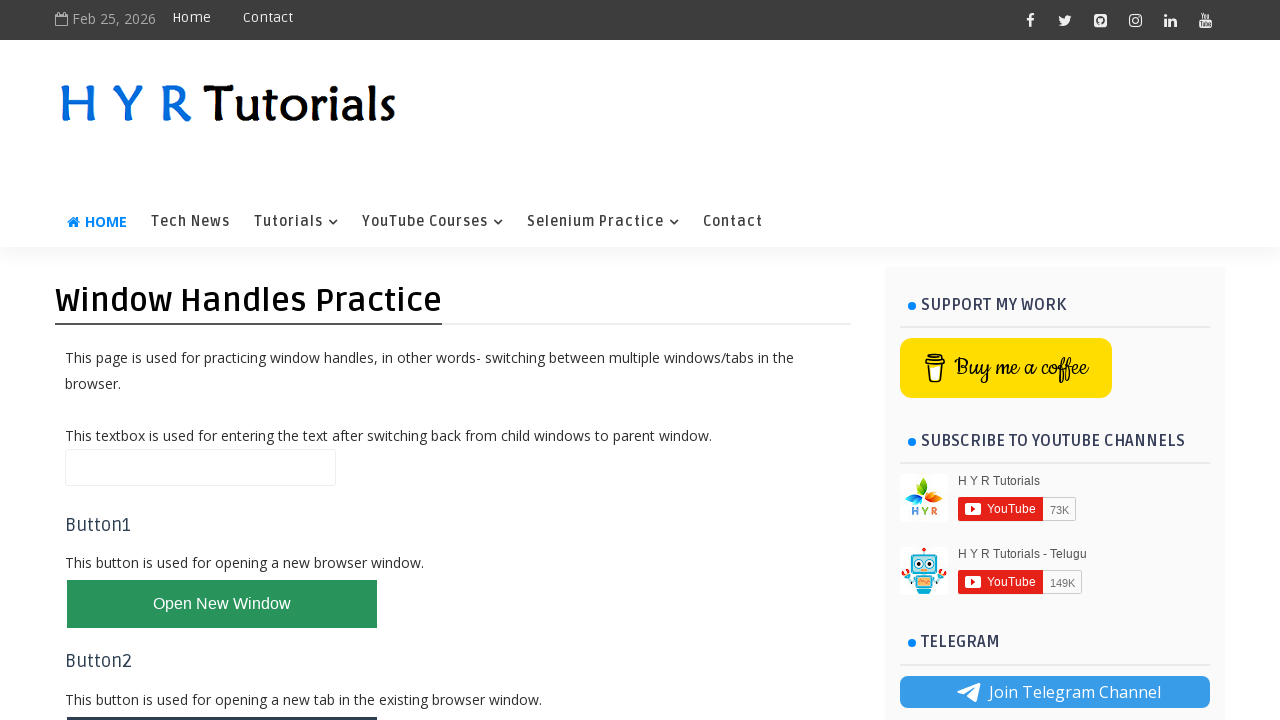

Waited for new window to open
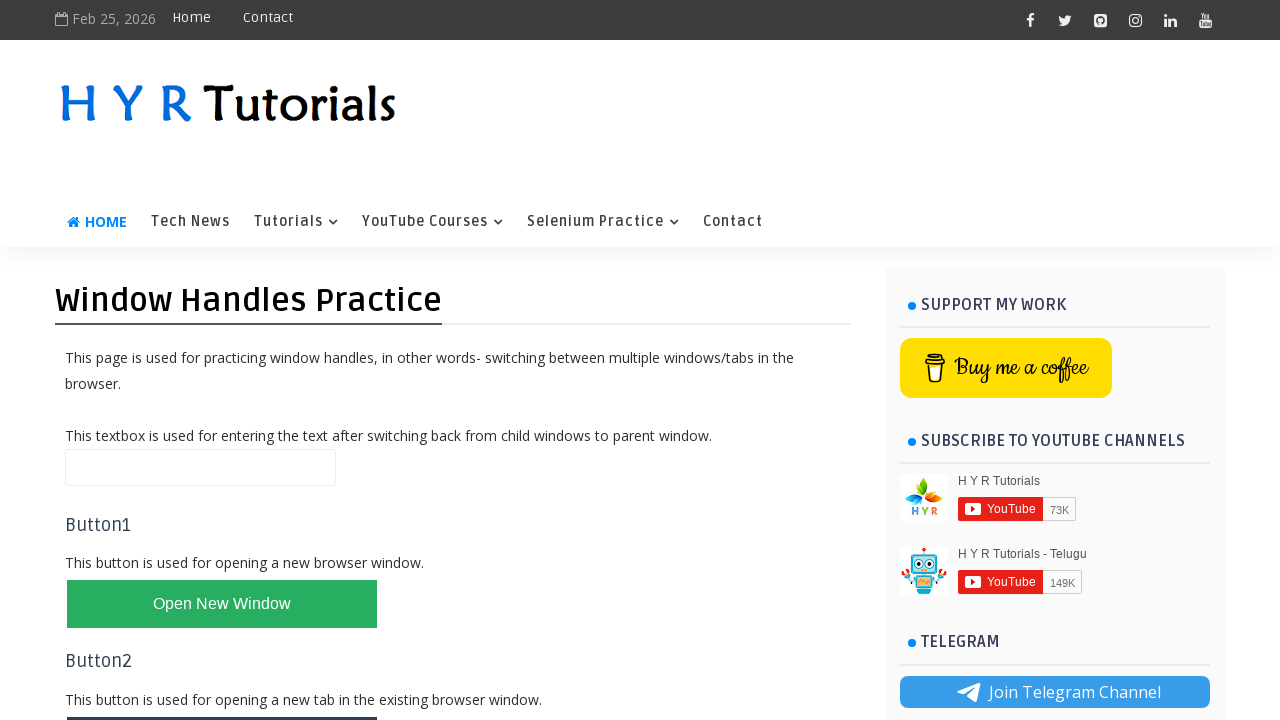

Retrieved all open pages from context
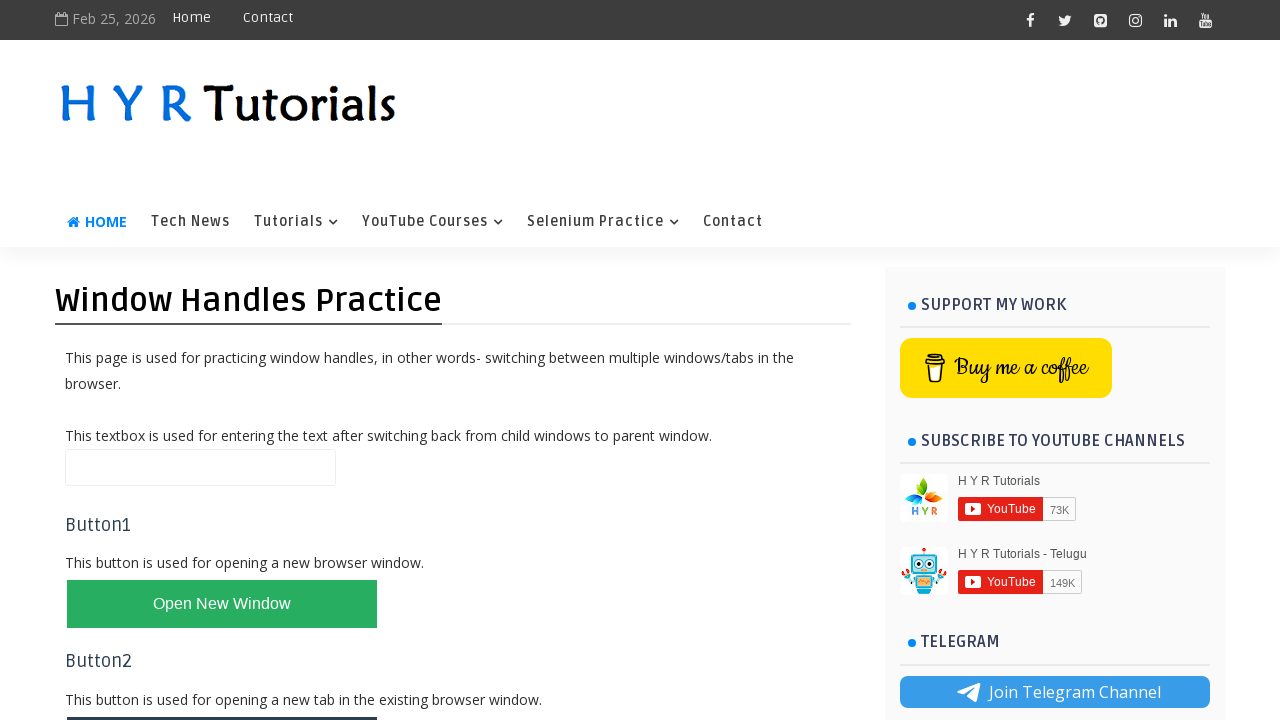

Identified new window as the last page in context
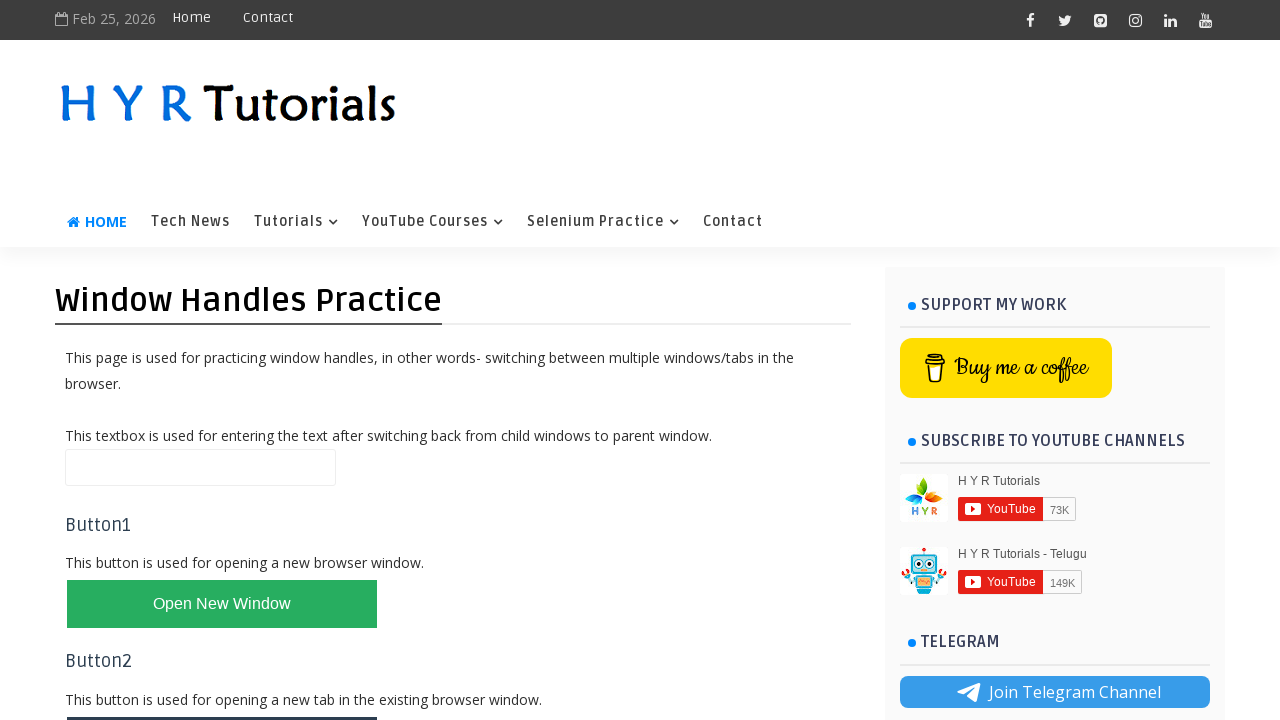

Switched to new window and brought it to front
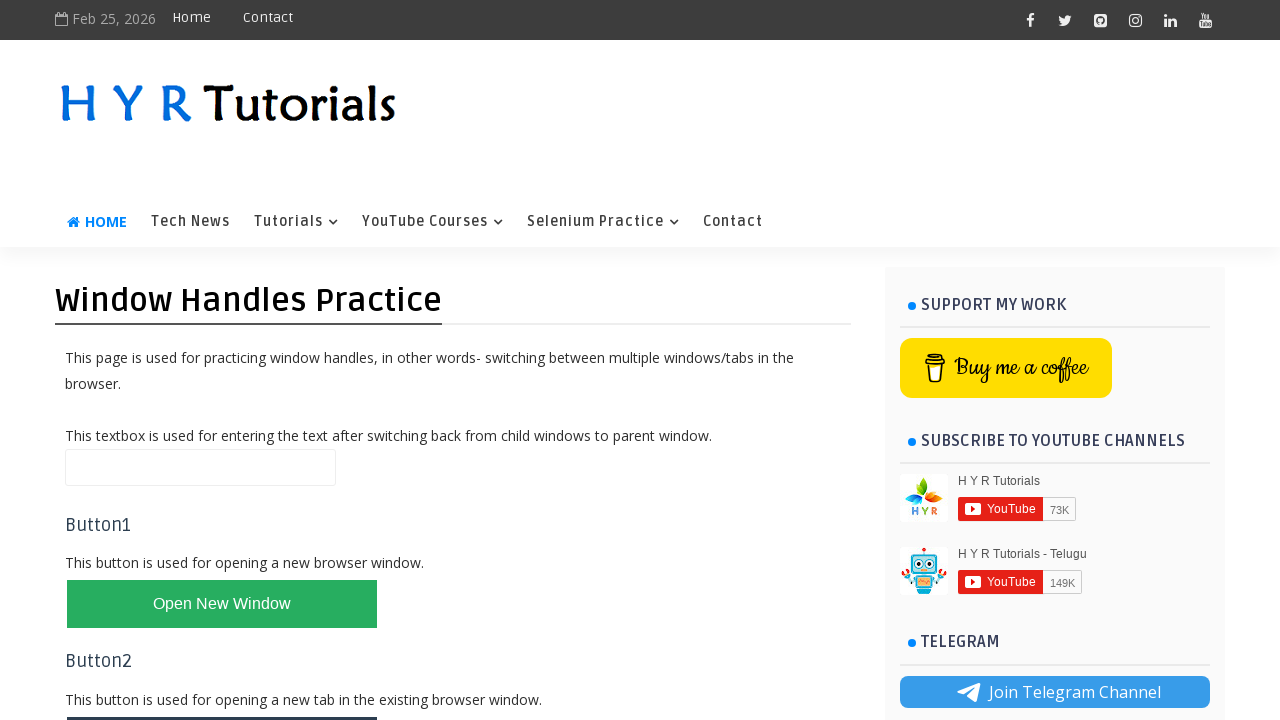

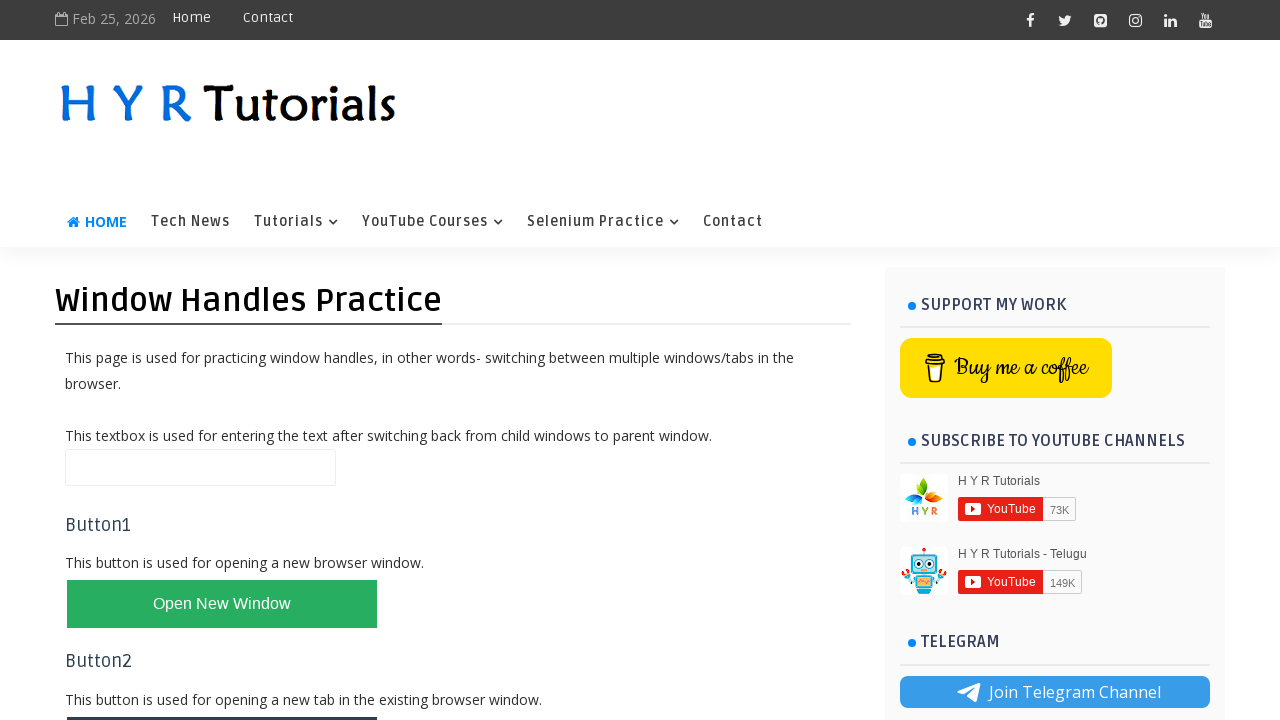